Tests window handling with reusable methods by clicking a link that opens a new tab, switching to it, and verifying the title is "New Window"

Starting URL: https://the-internet.herokuapp.com/windows

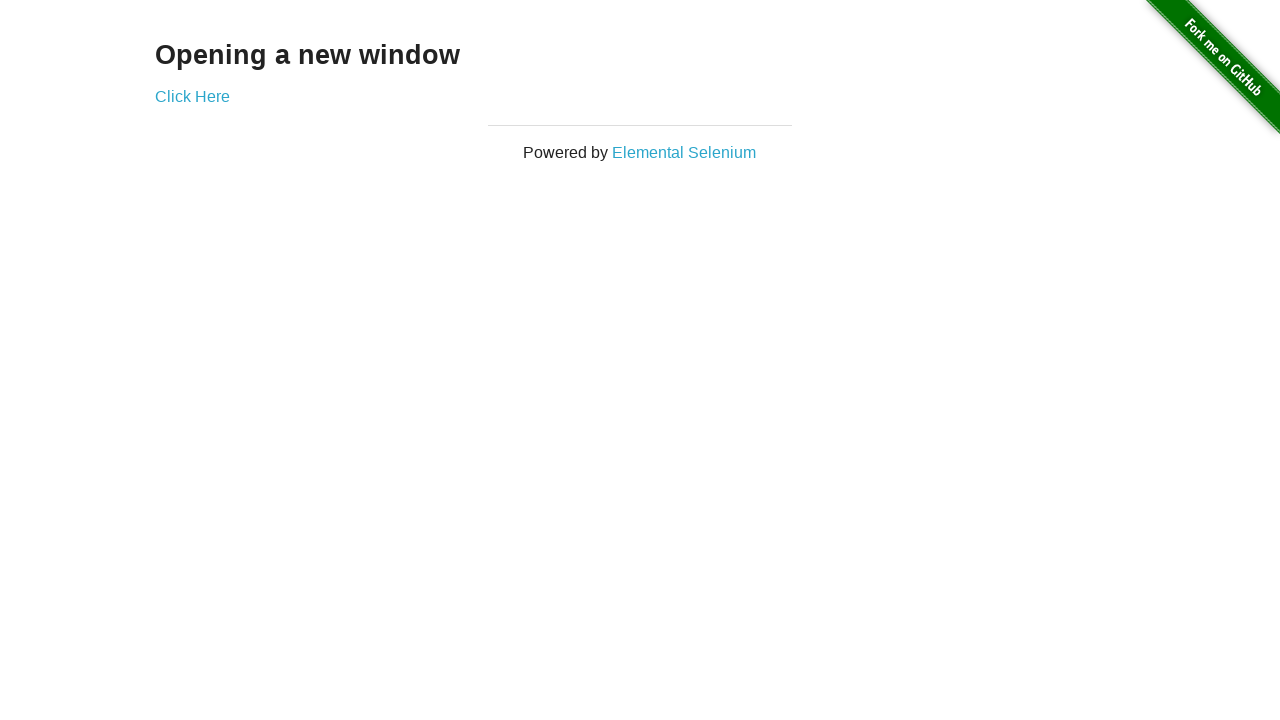

Navigated to the windows test page
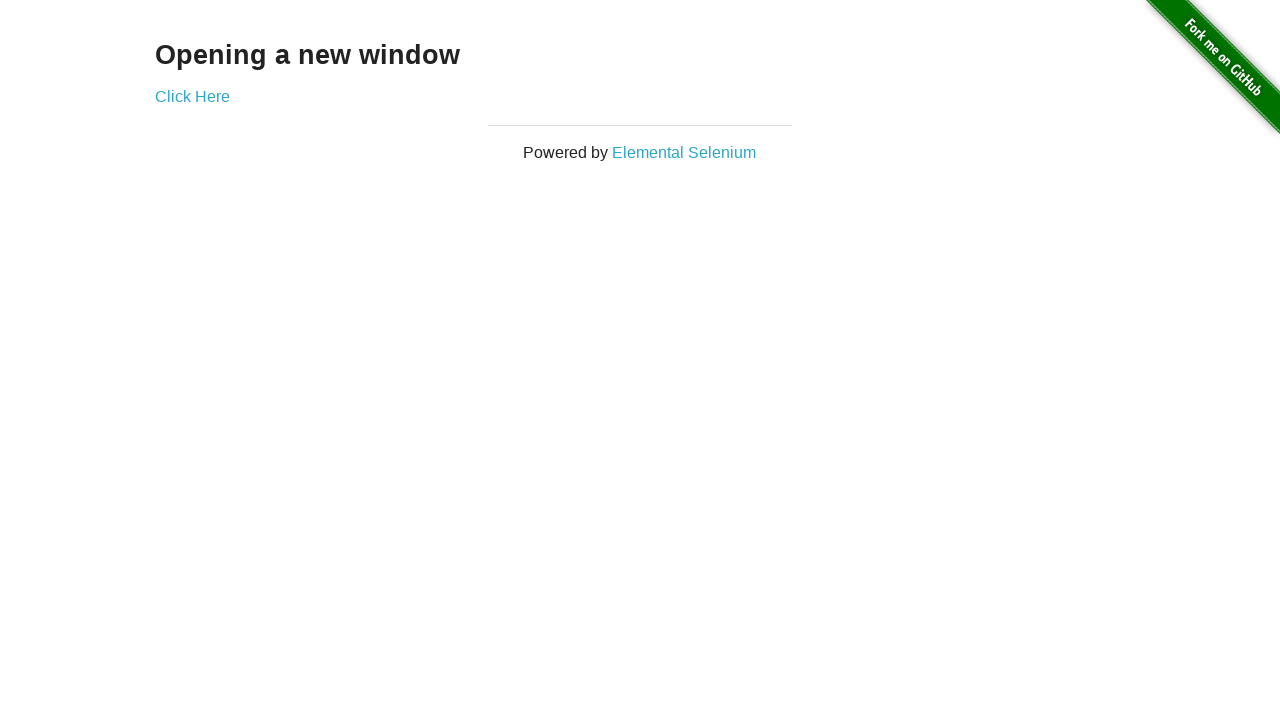

Clicked 'Click Here' link and new tab opened at (192, 96) on xpath=//*[text()='Click Here']
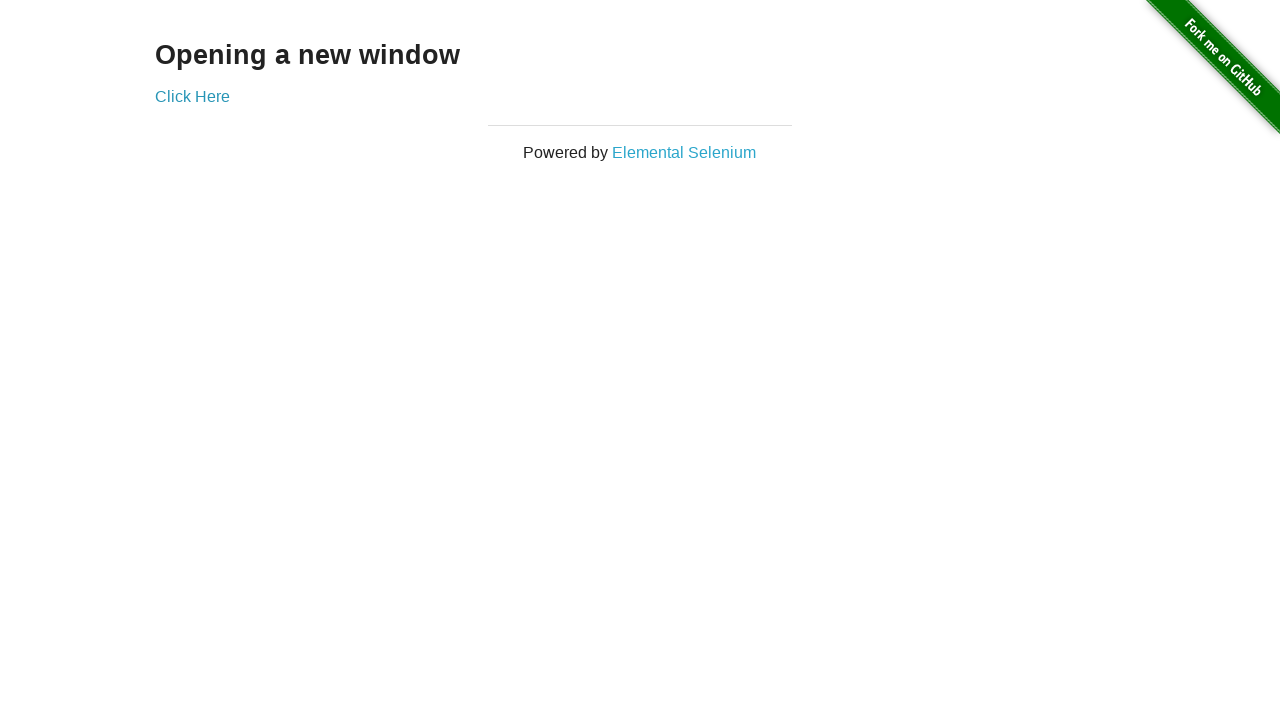

New tab page loaded successfully
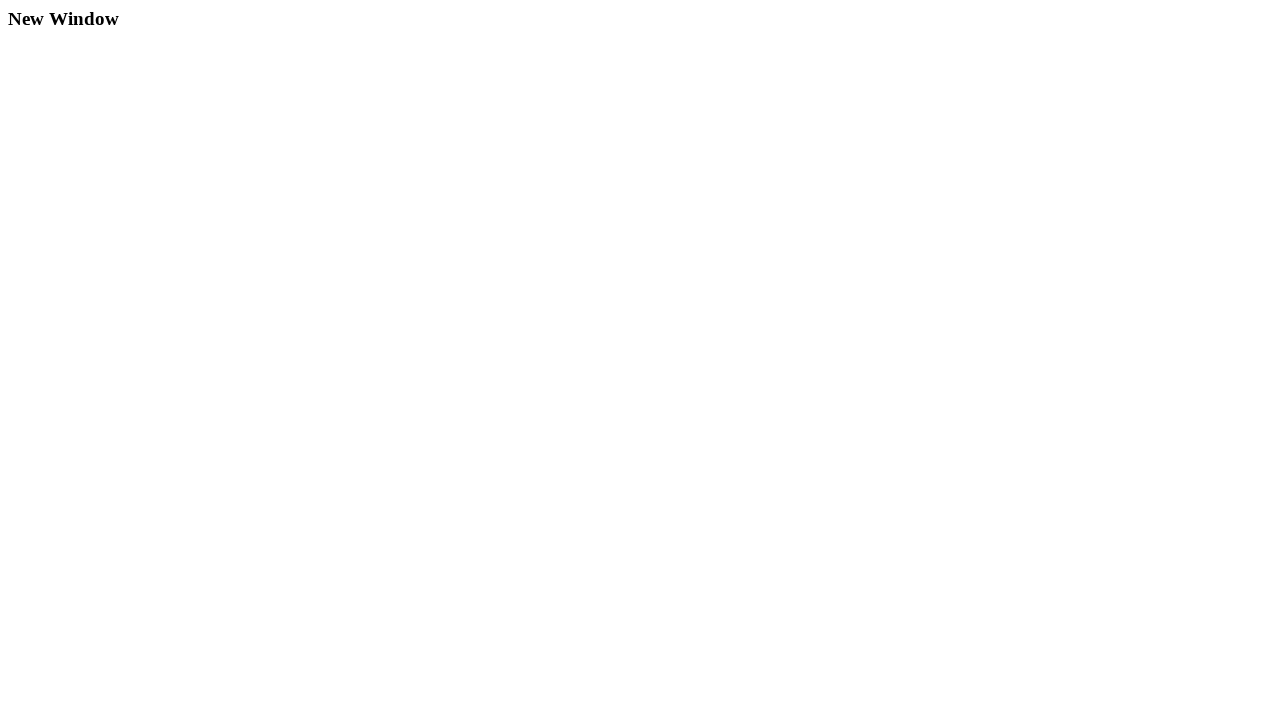

Verified new tab title is 'New Window'
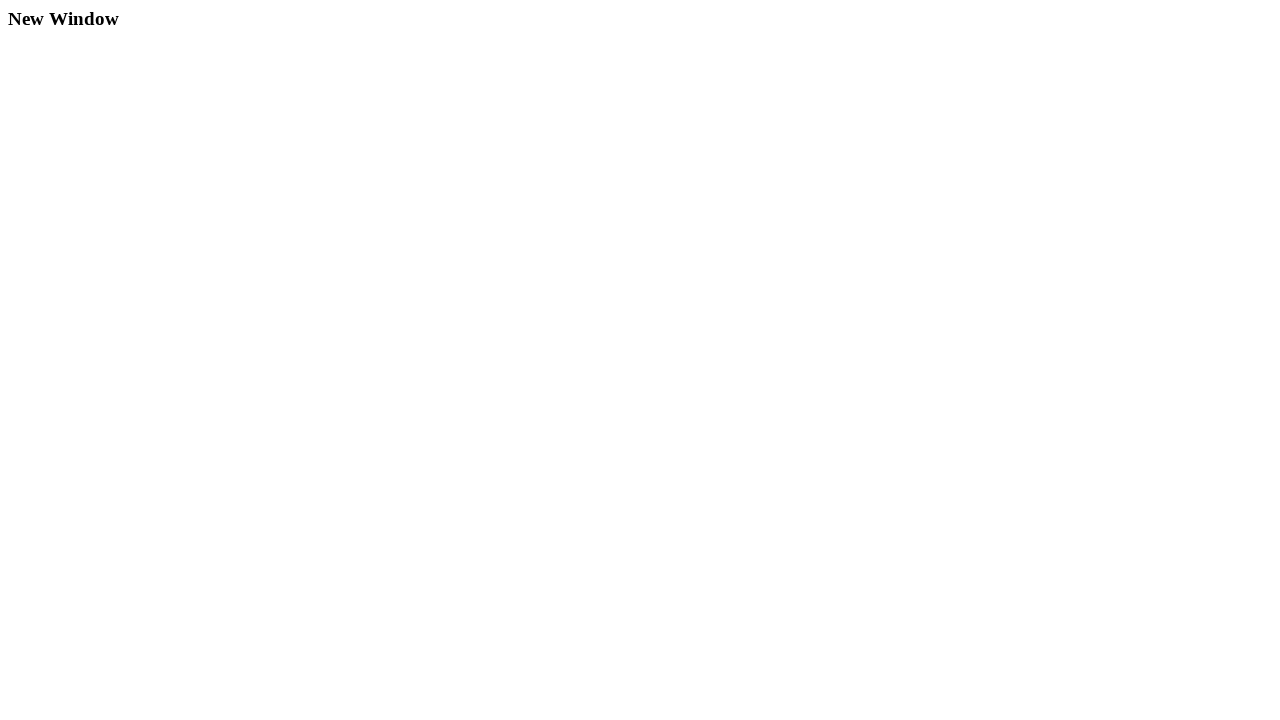

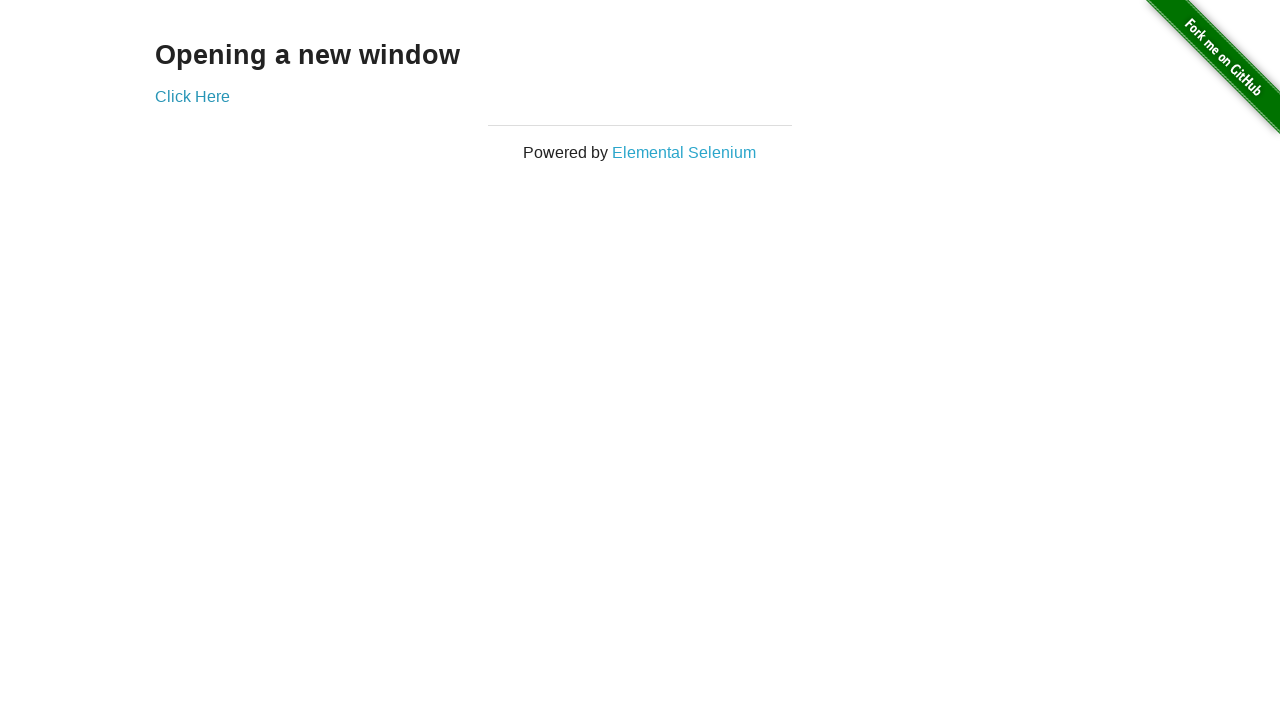